Tests that floating menu remains visible after scrolling to an element using JavaScript scrollIntoView

Starting URL: https://the-internet.herokuapp.com/floating_menu

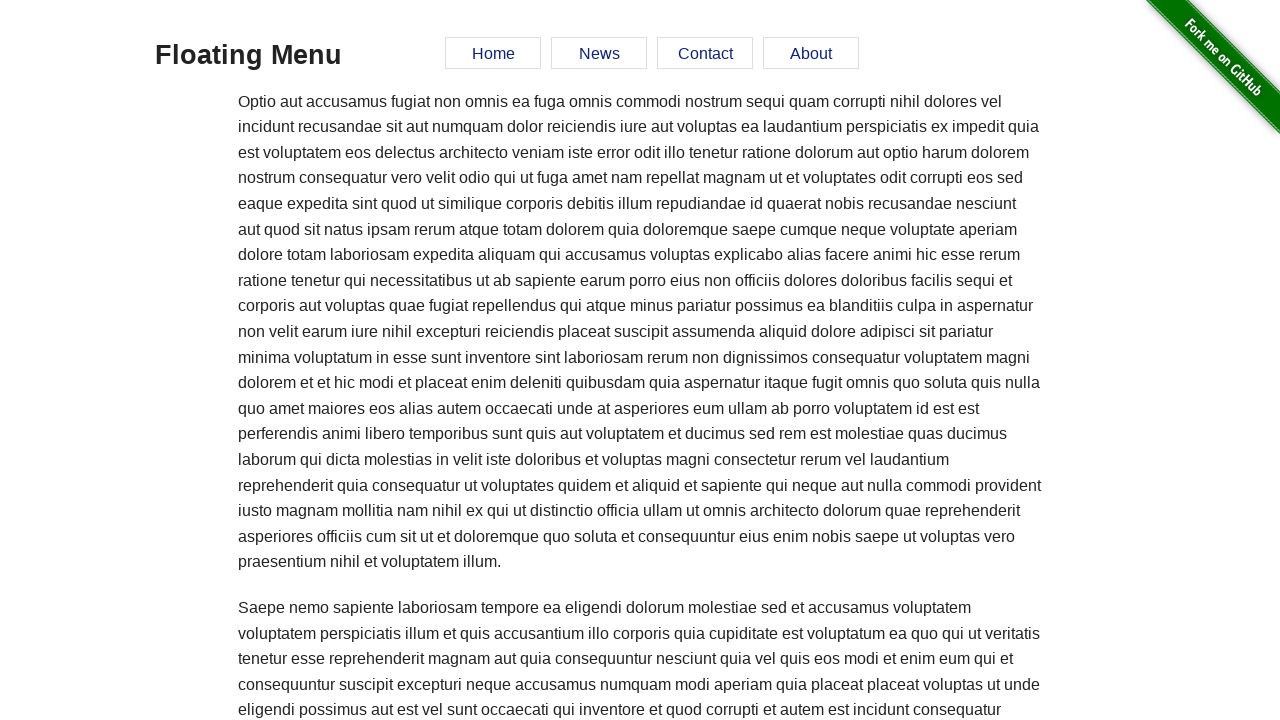

Retrieved 'Elemental Selenium' link element and scrolled it into view using JavaScript scrollIntoView()
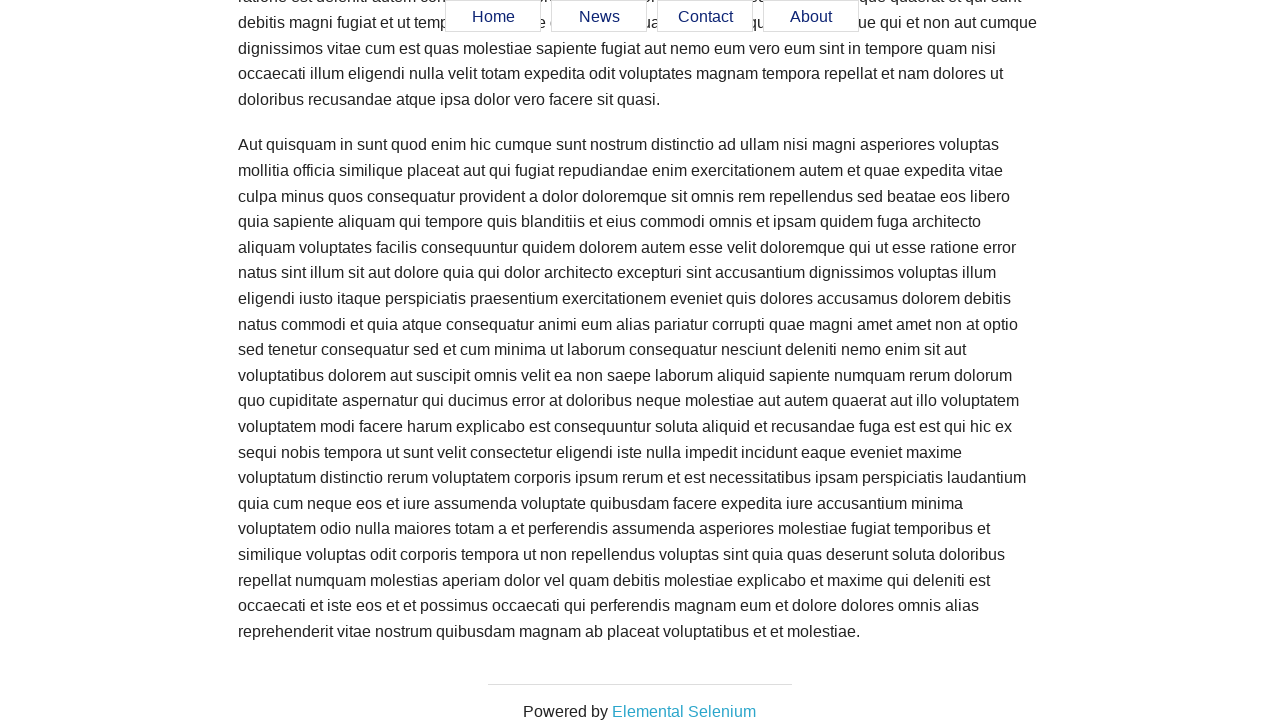

Verified 'Home' link in floating menu is visible after scroll
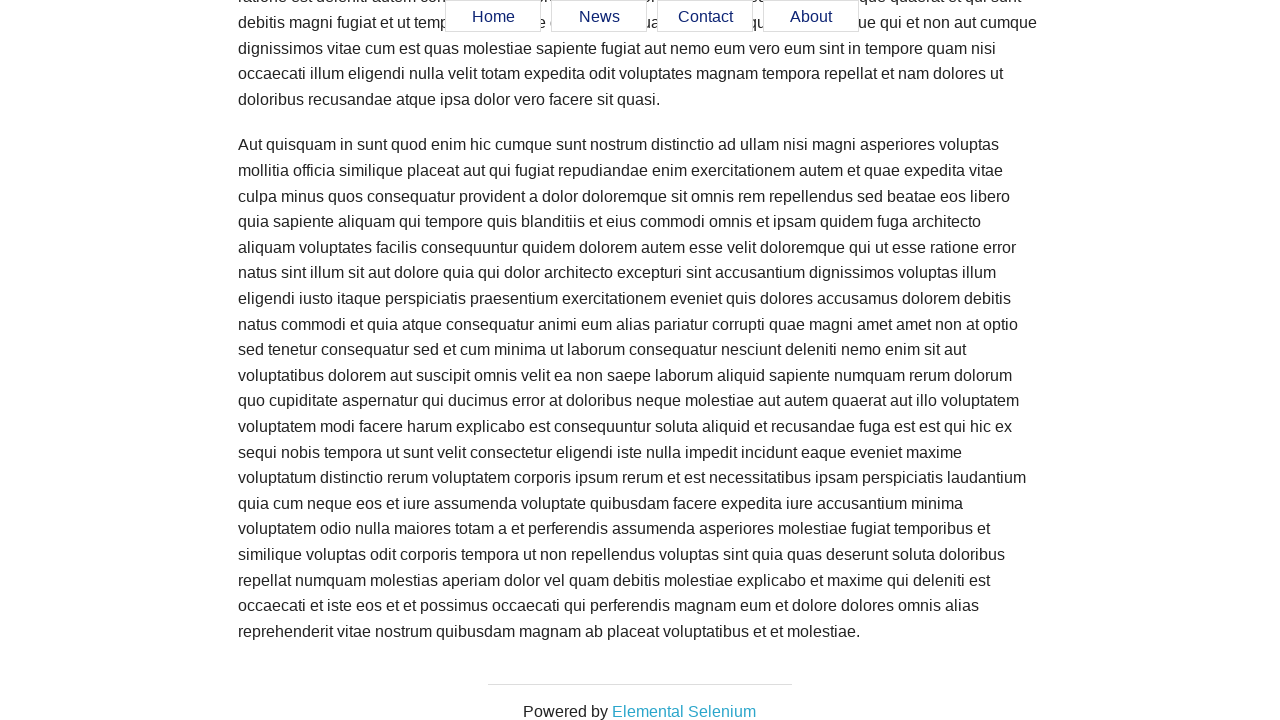

Verified 'News' link in floating menu is visible after scroll
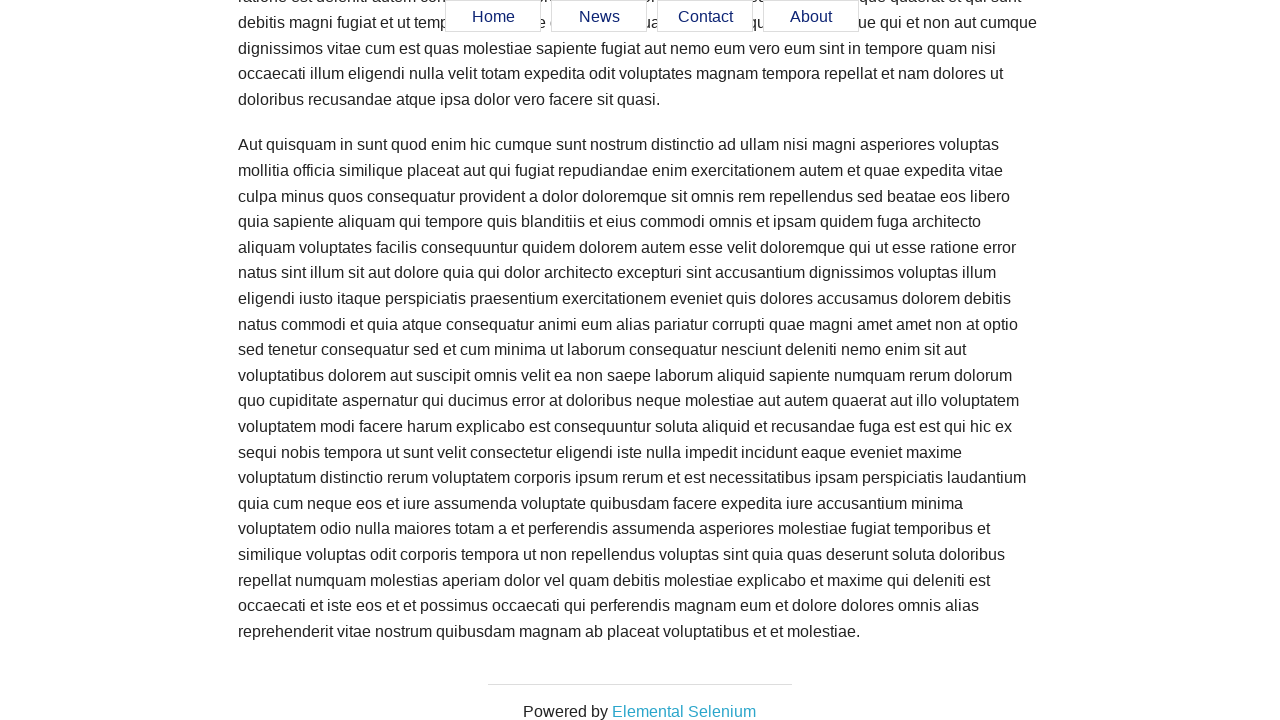

Verified 'Contact' link in floating menu is visible after scroll
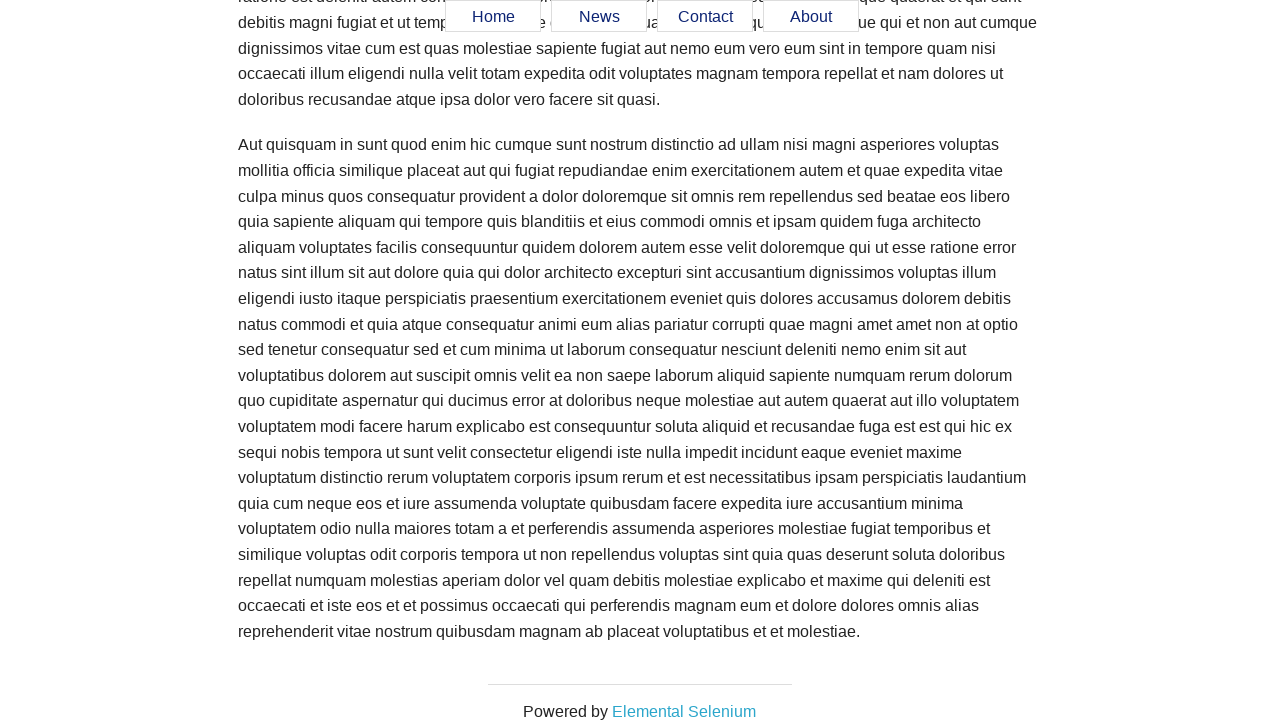

Verified 'About' link in floating menu is visible after scroll
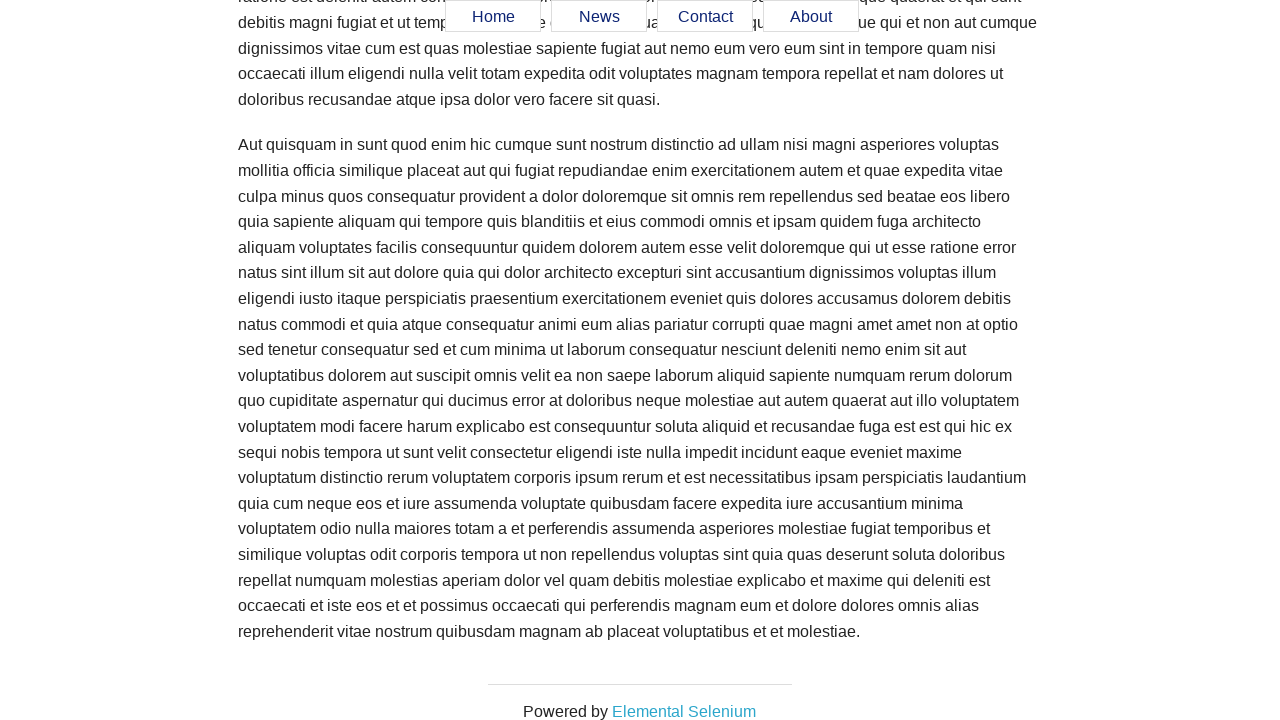

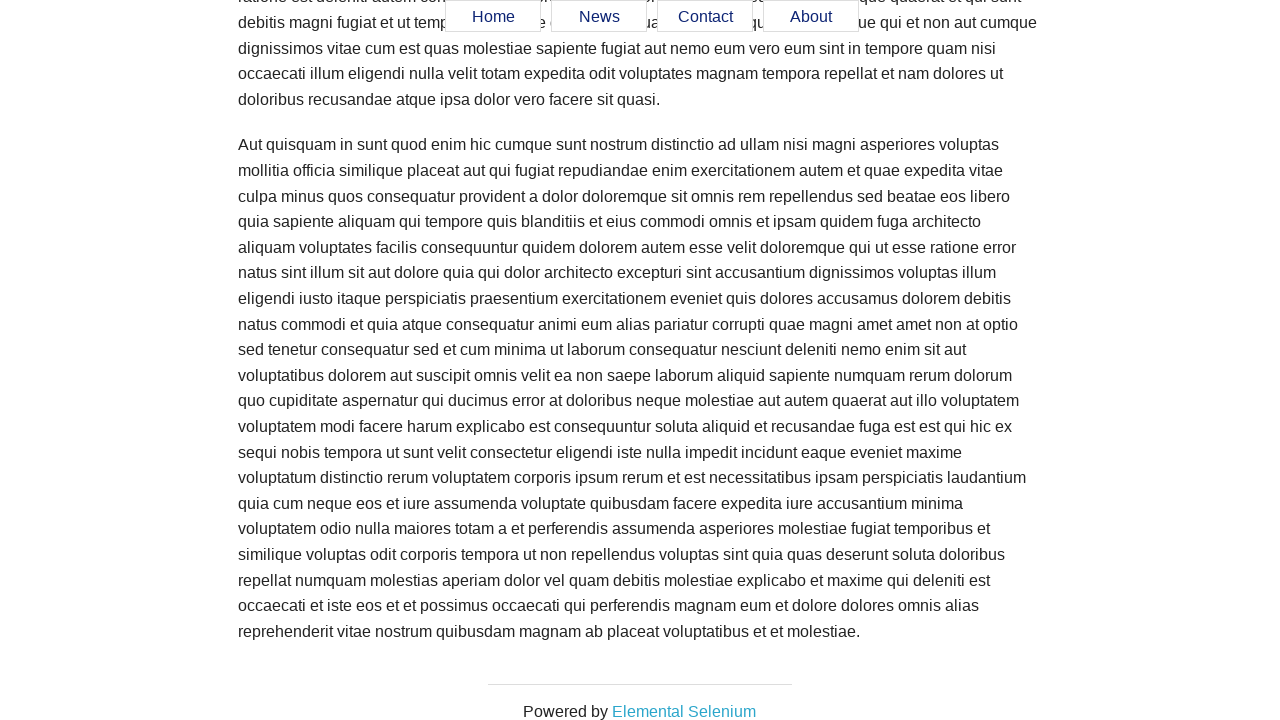